Navigates to the DemoBlaze e-commerce demo site and ensures the page loads successfully

Starting URL: https://www.demoblaze.com/

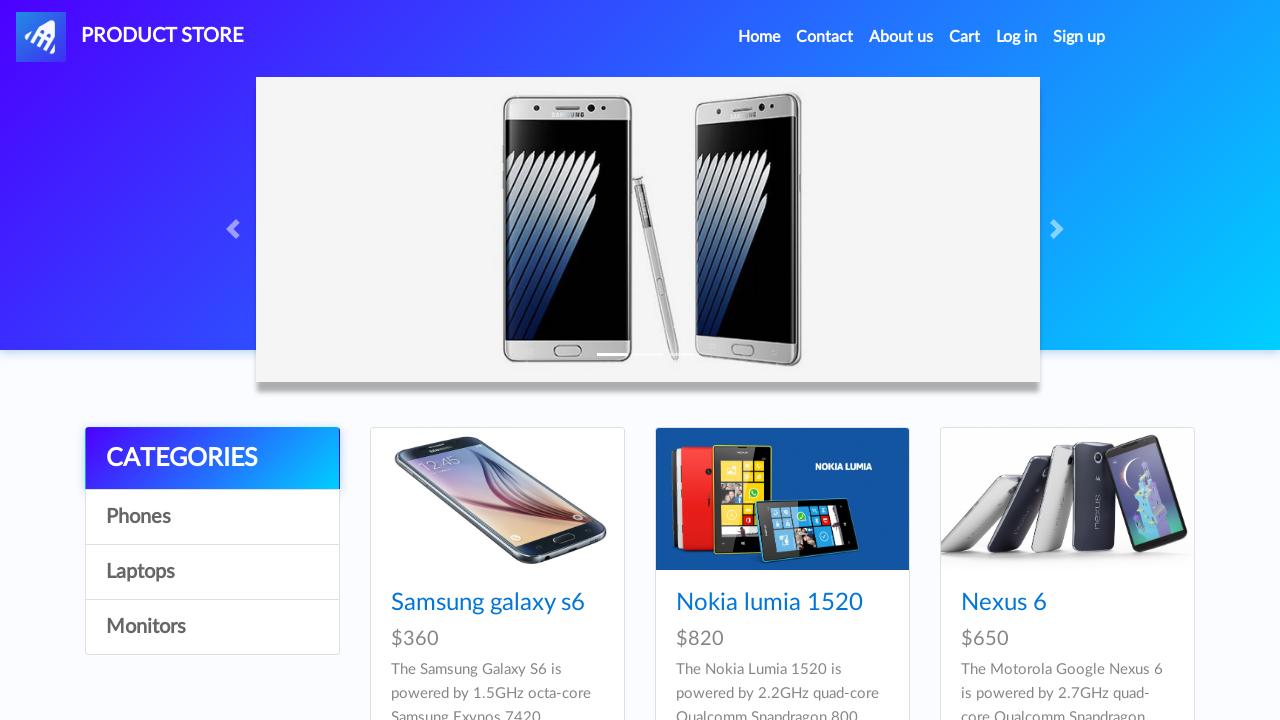

Waited for page network to reach idle state
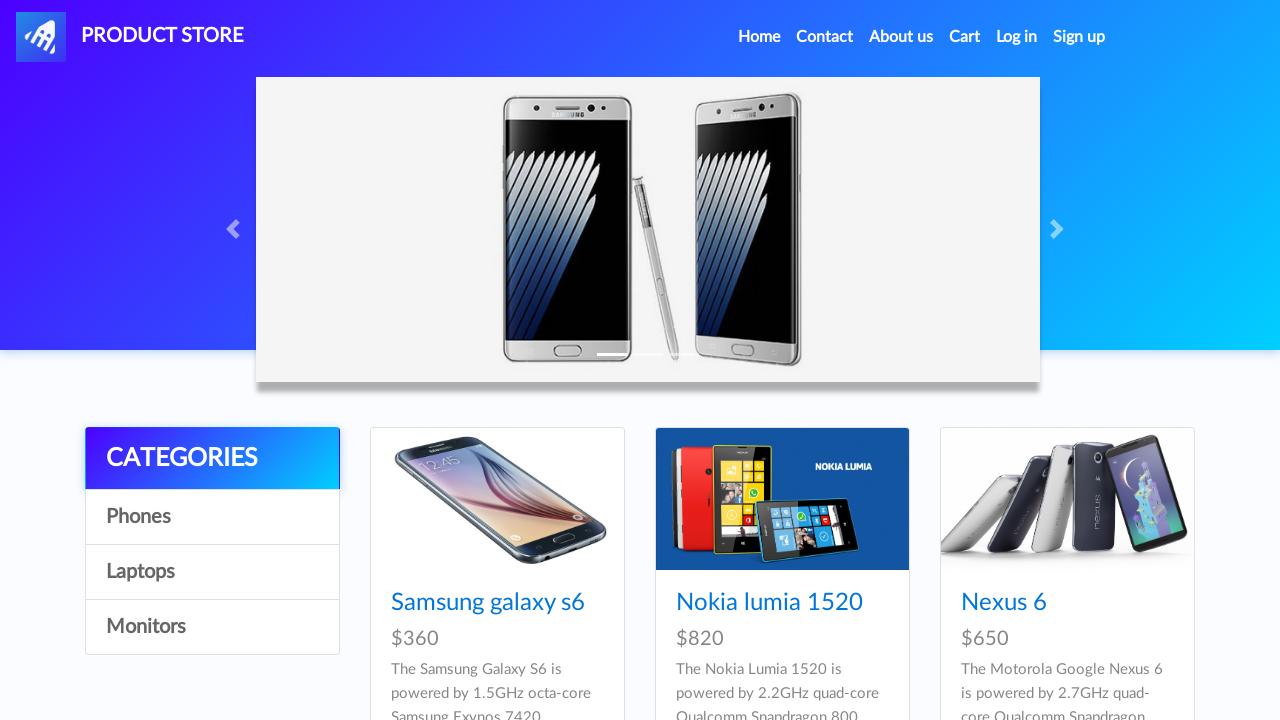

DemoBlaze navbar brand element loaded successfully
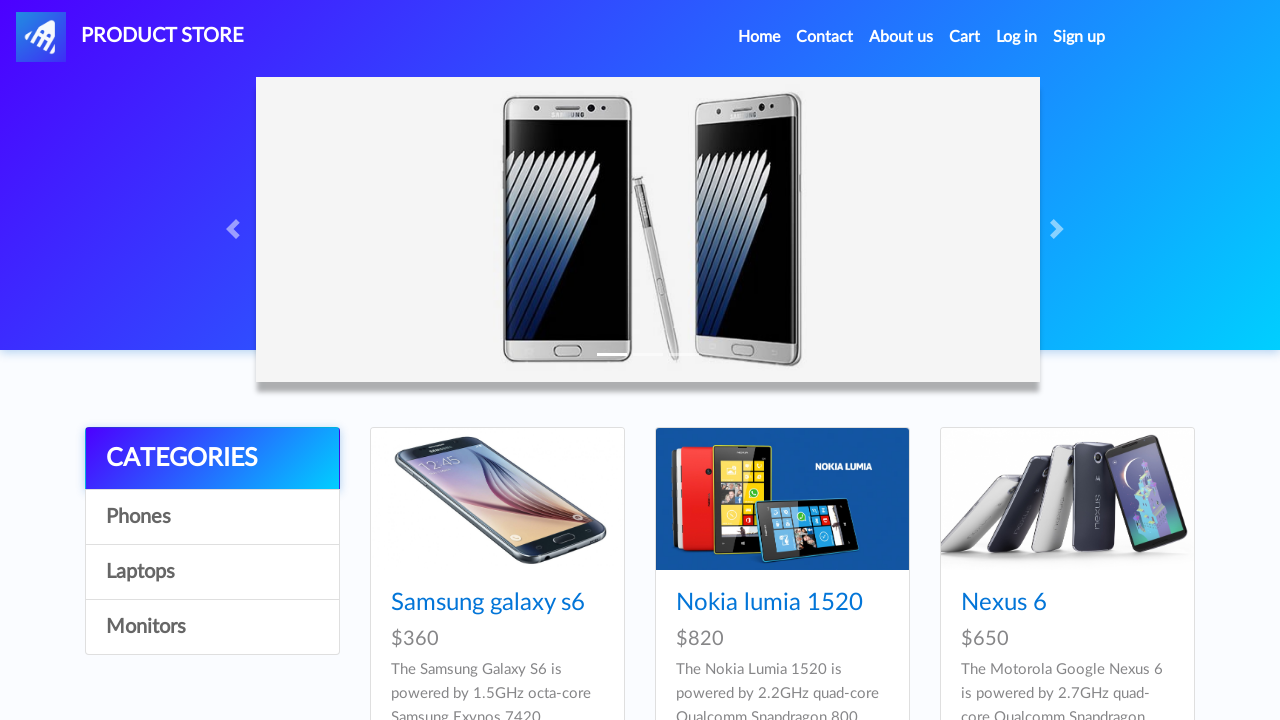

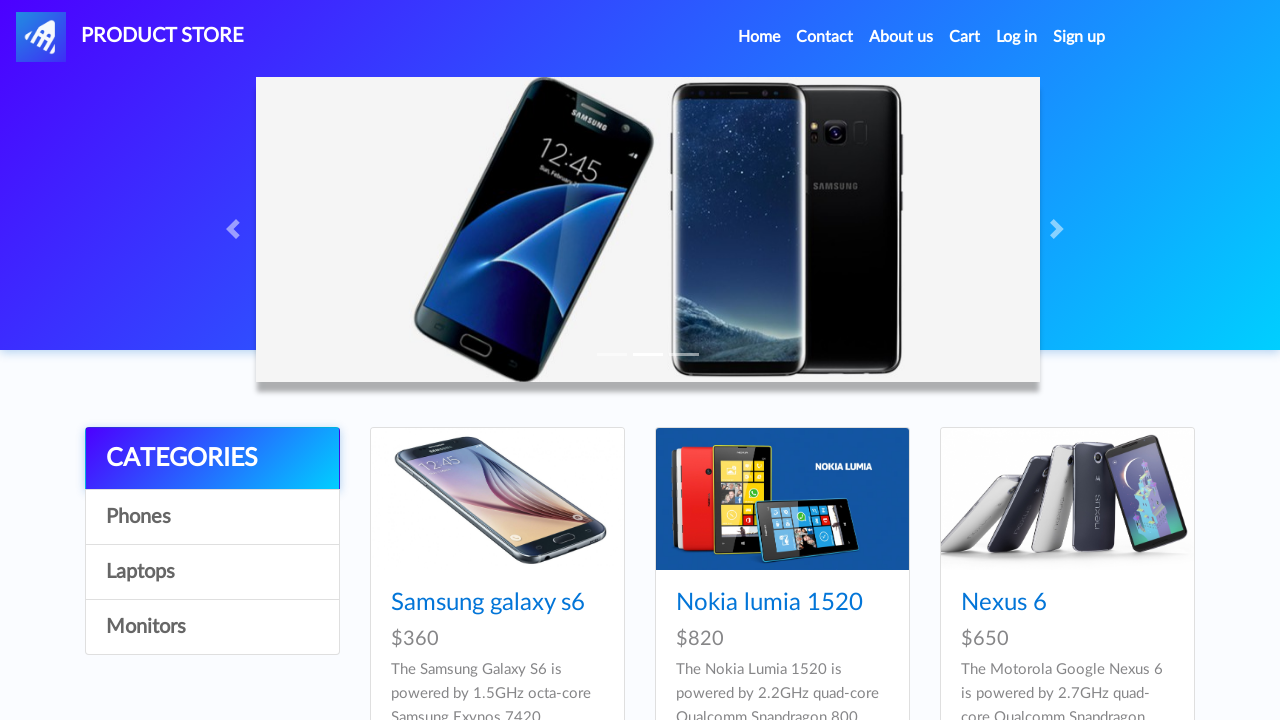